Opens the "What Is My Browser" website, resizes the browser window, and retrieves the page title to verify the page loaded correctly.

Starting URL: https://www.whatismybrowser.com/

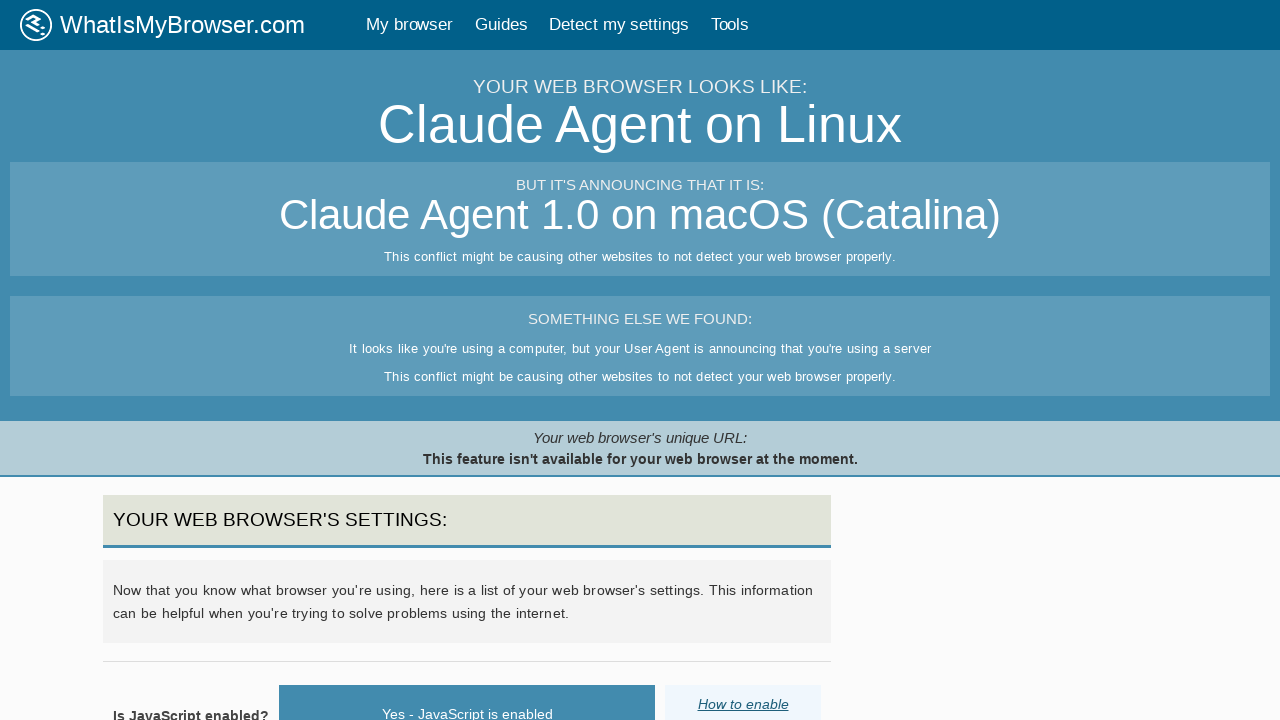

Resized viewport to 1400x1000
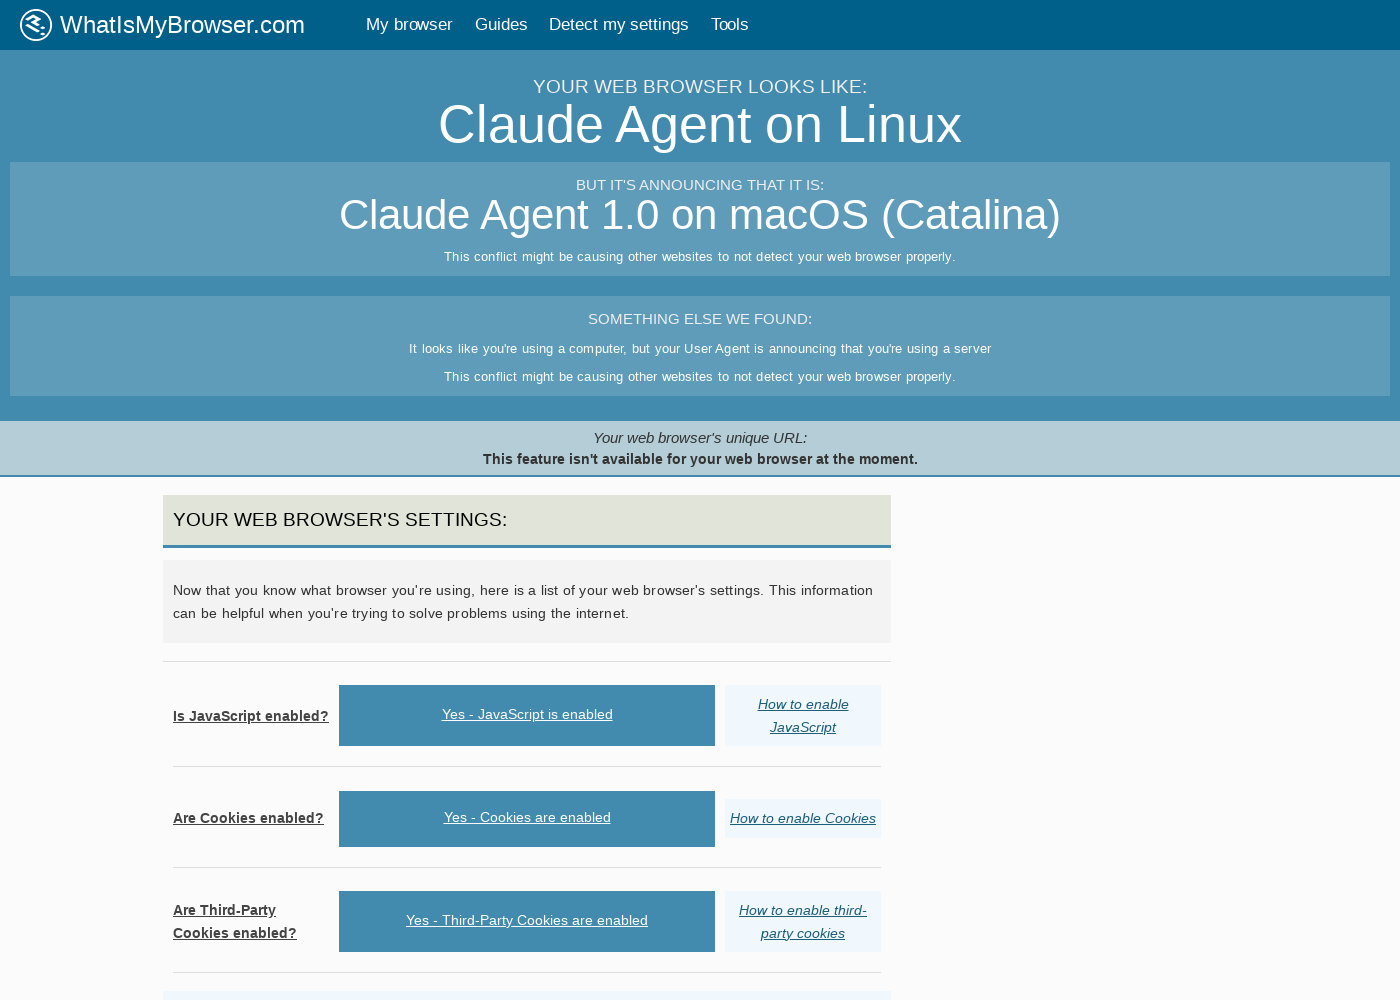

Resized viewport to 1400x6000 for full page view
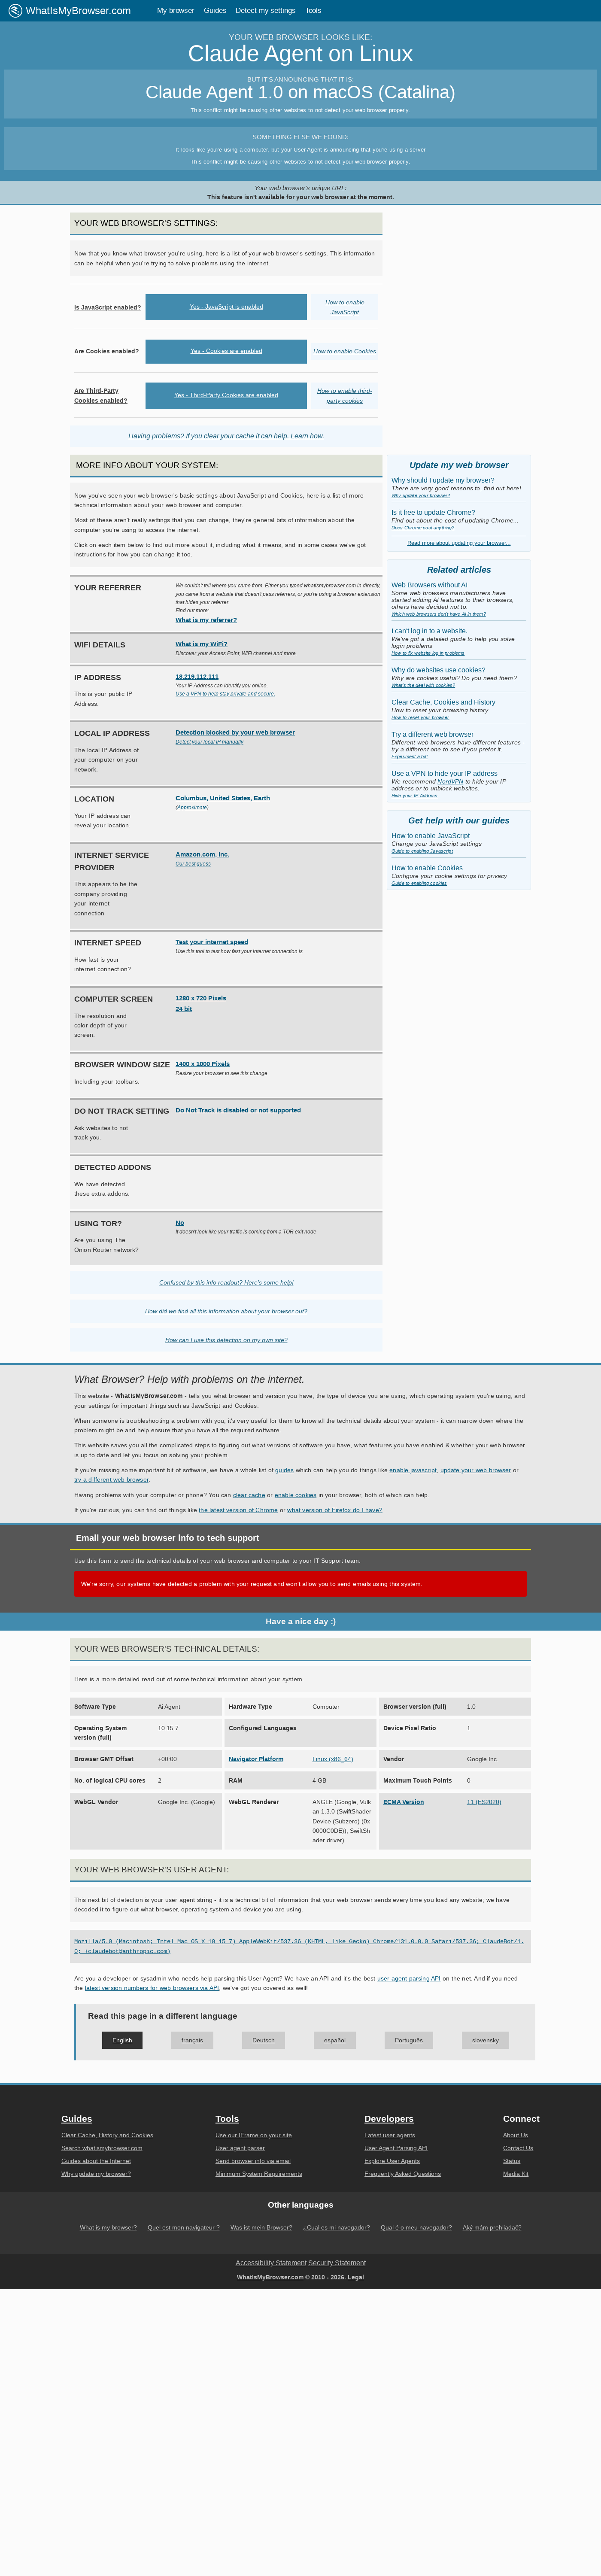

Retrieved page title: 'What browser? My browser? Is my browser out of date?'
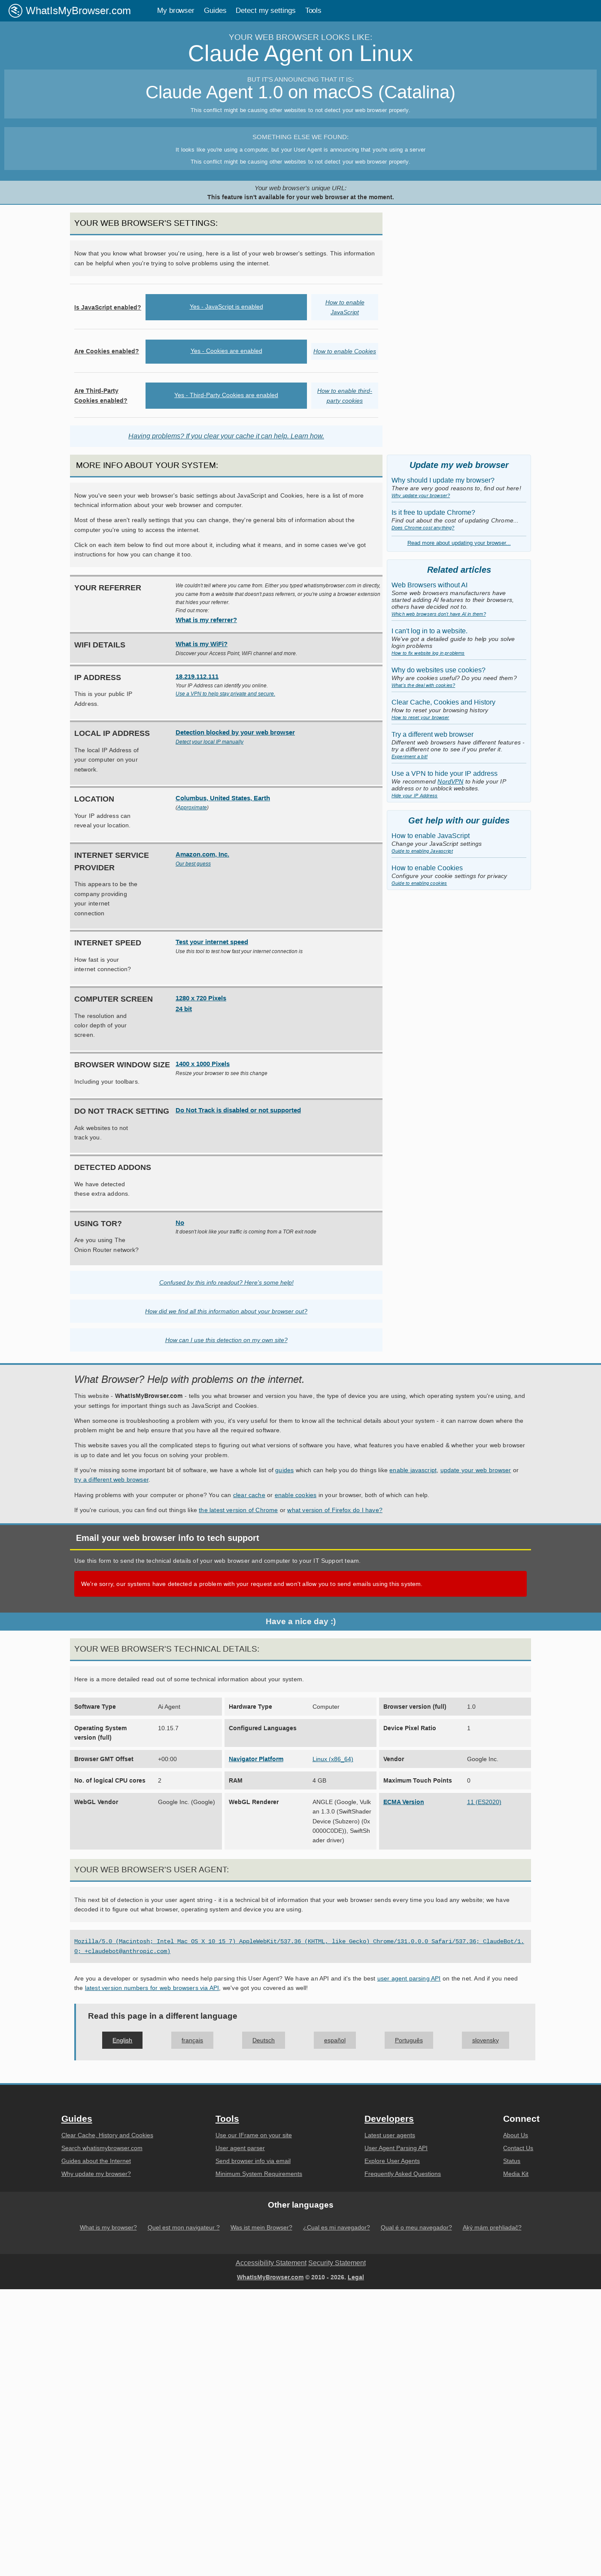

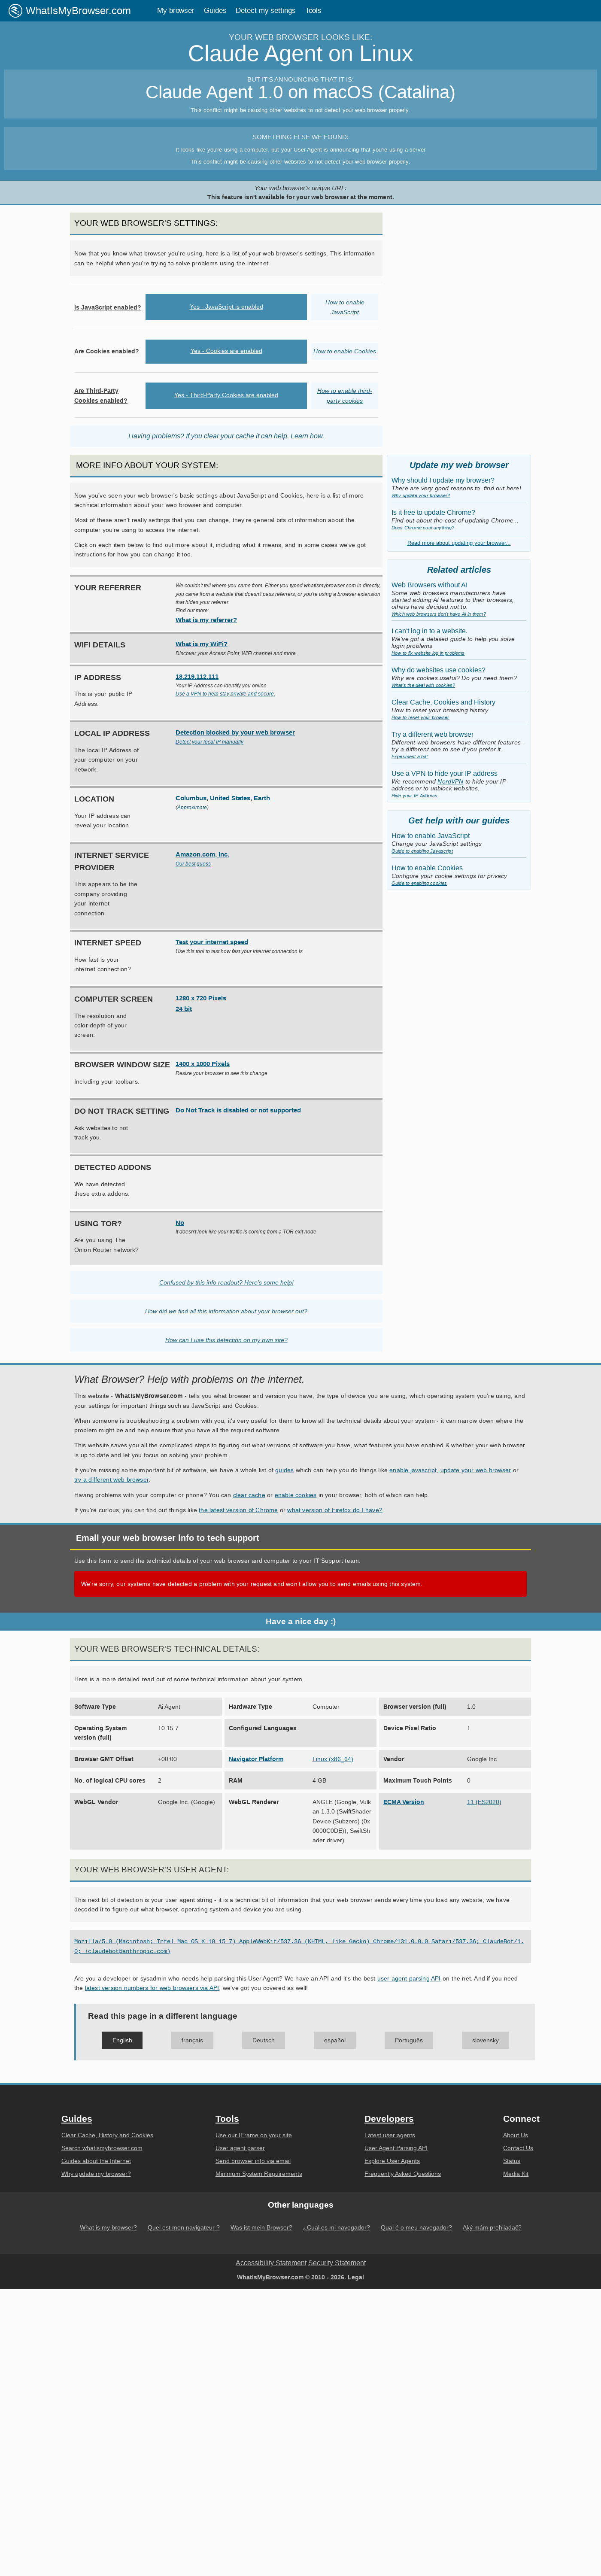